Demonstrates browser actions by filling the firstname field and clicking the agree checkbox on a registration form using Playwright's action methods.

Starting URL: https://naveenautomationlabs.com/opencart/index.php?route=account/register

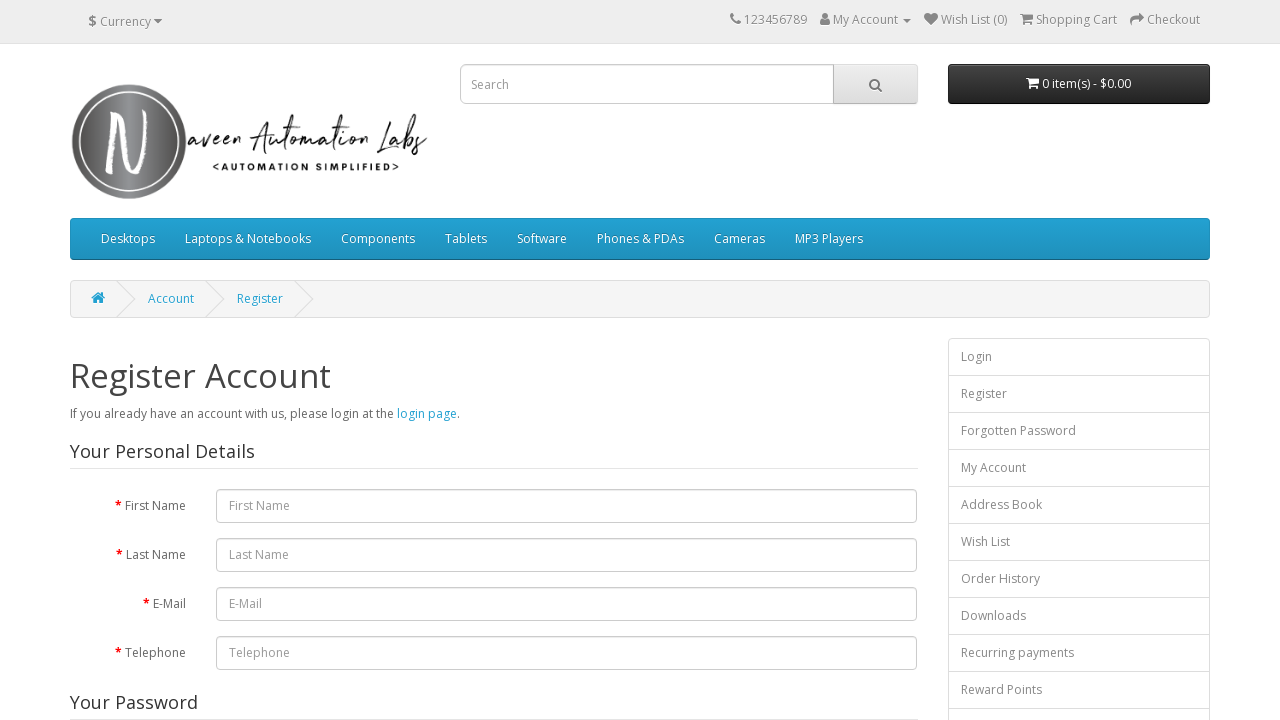

Filled firstname field with 'naveen' on #input-firstname
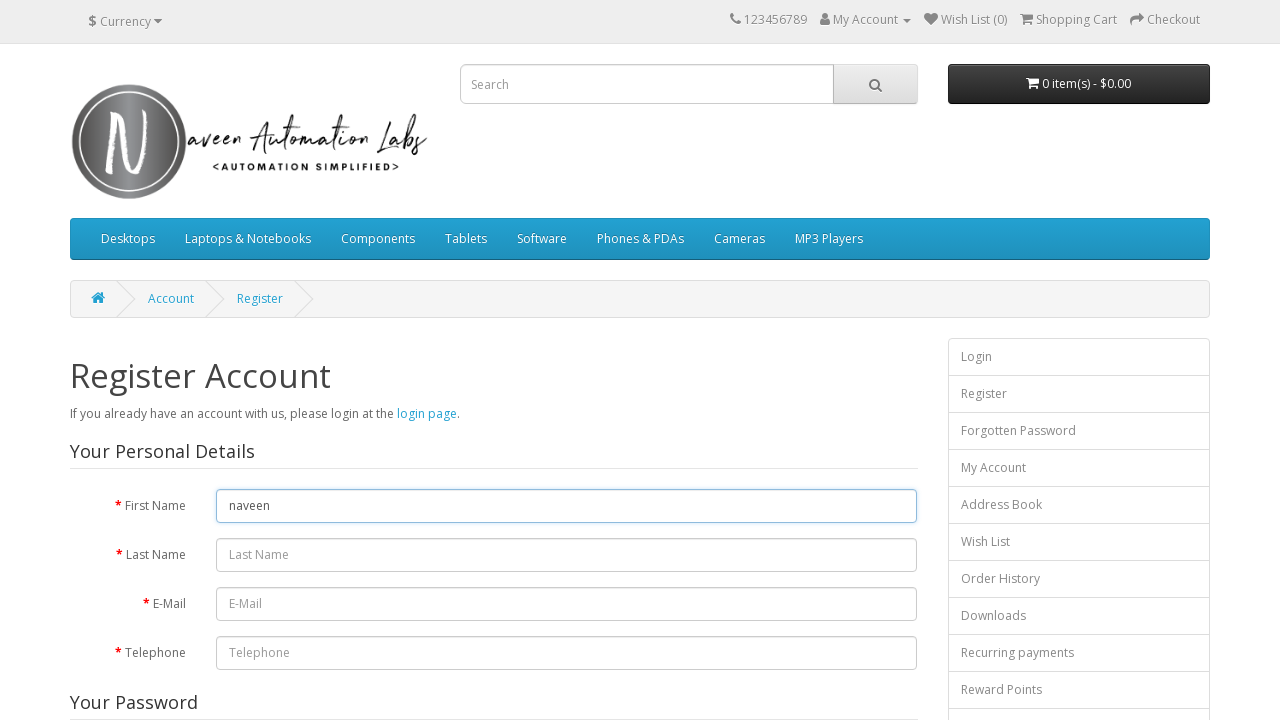

Clicked the agree checkbox at (825, 424) on input[name='agree']
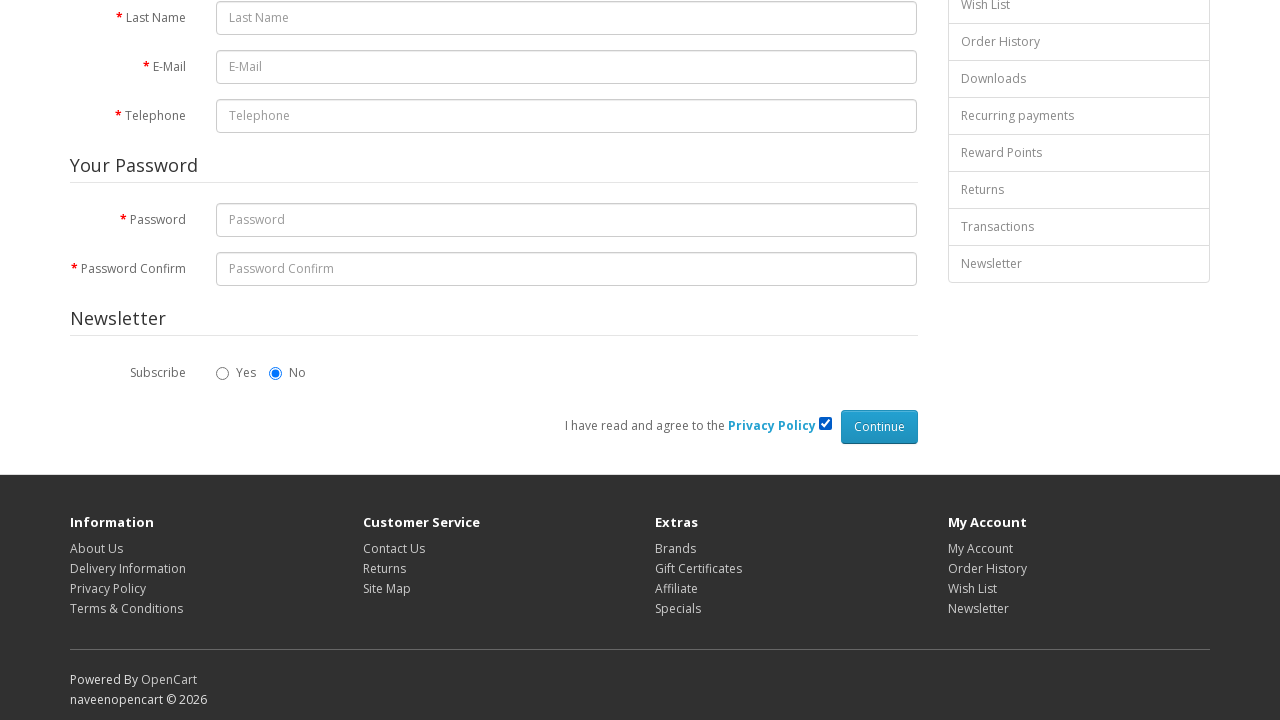

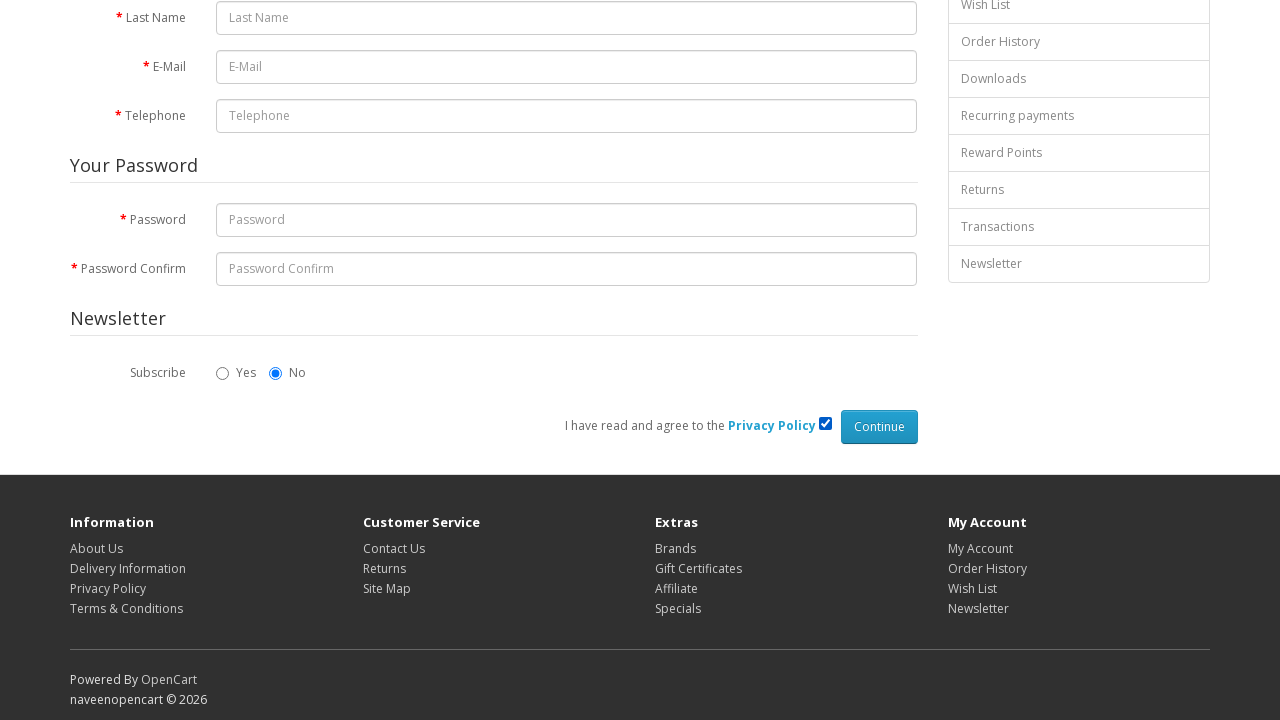